Navigates to Greens Technology website, maximizes the browser window, and retrieves the page title to verify the page loaded correctly.

Starting URL: http://www.greenstechnologys.com/

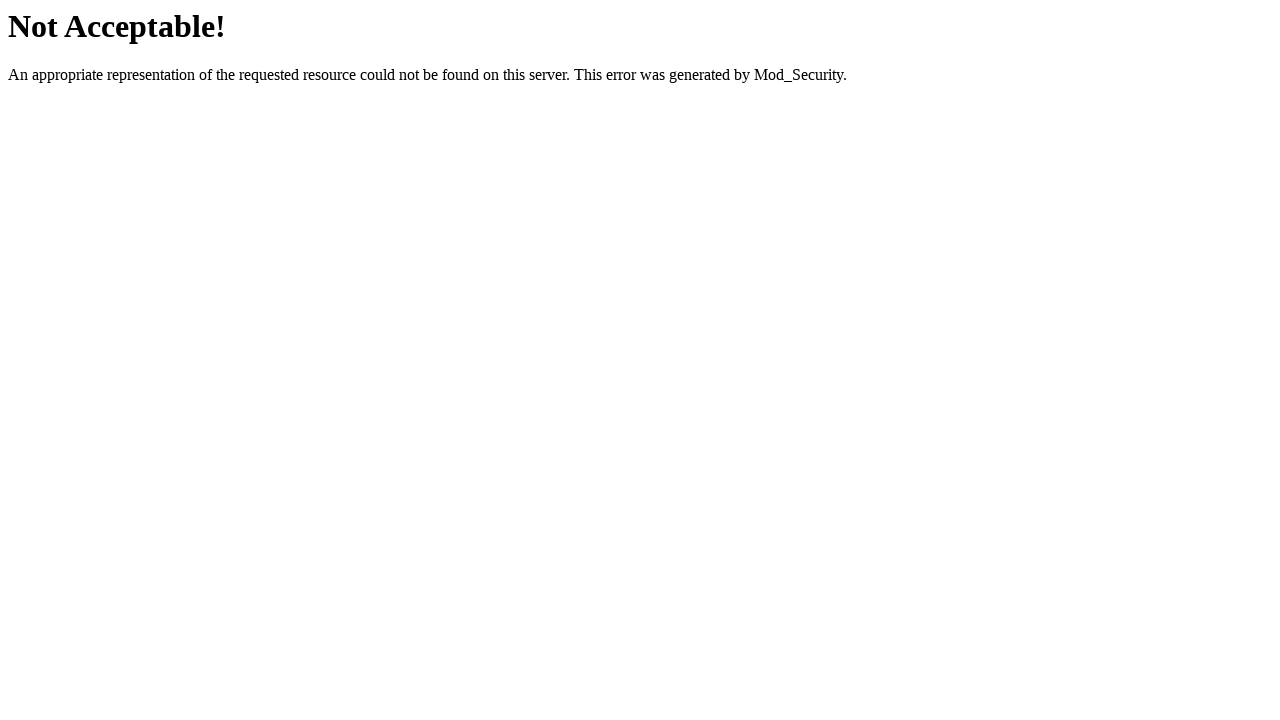

Set browser window to 1920x1080 resolution
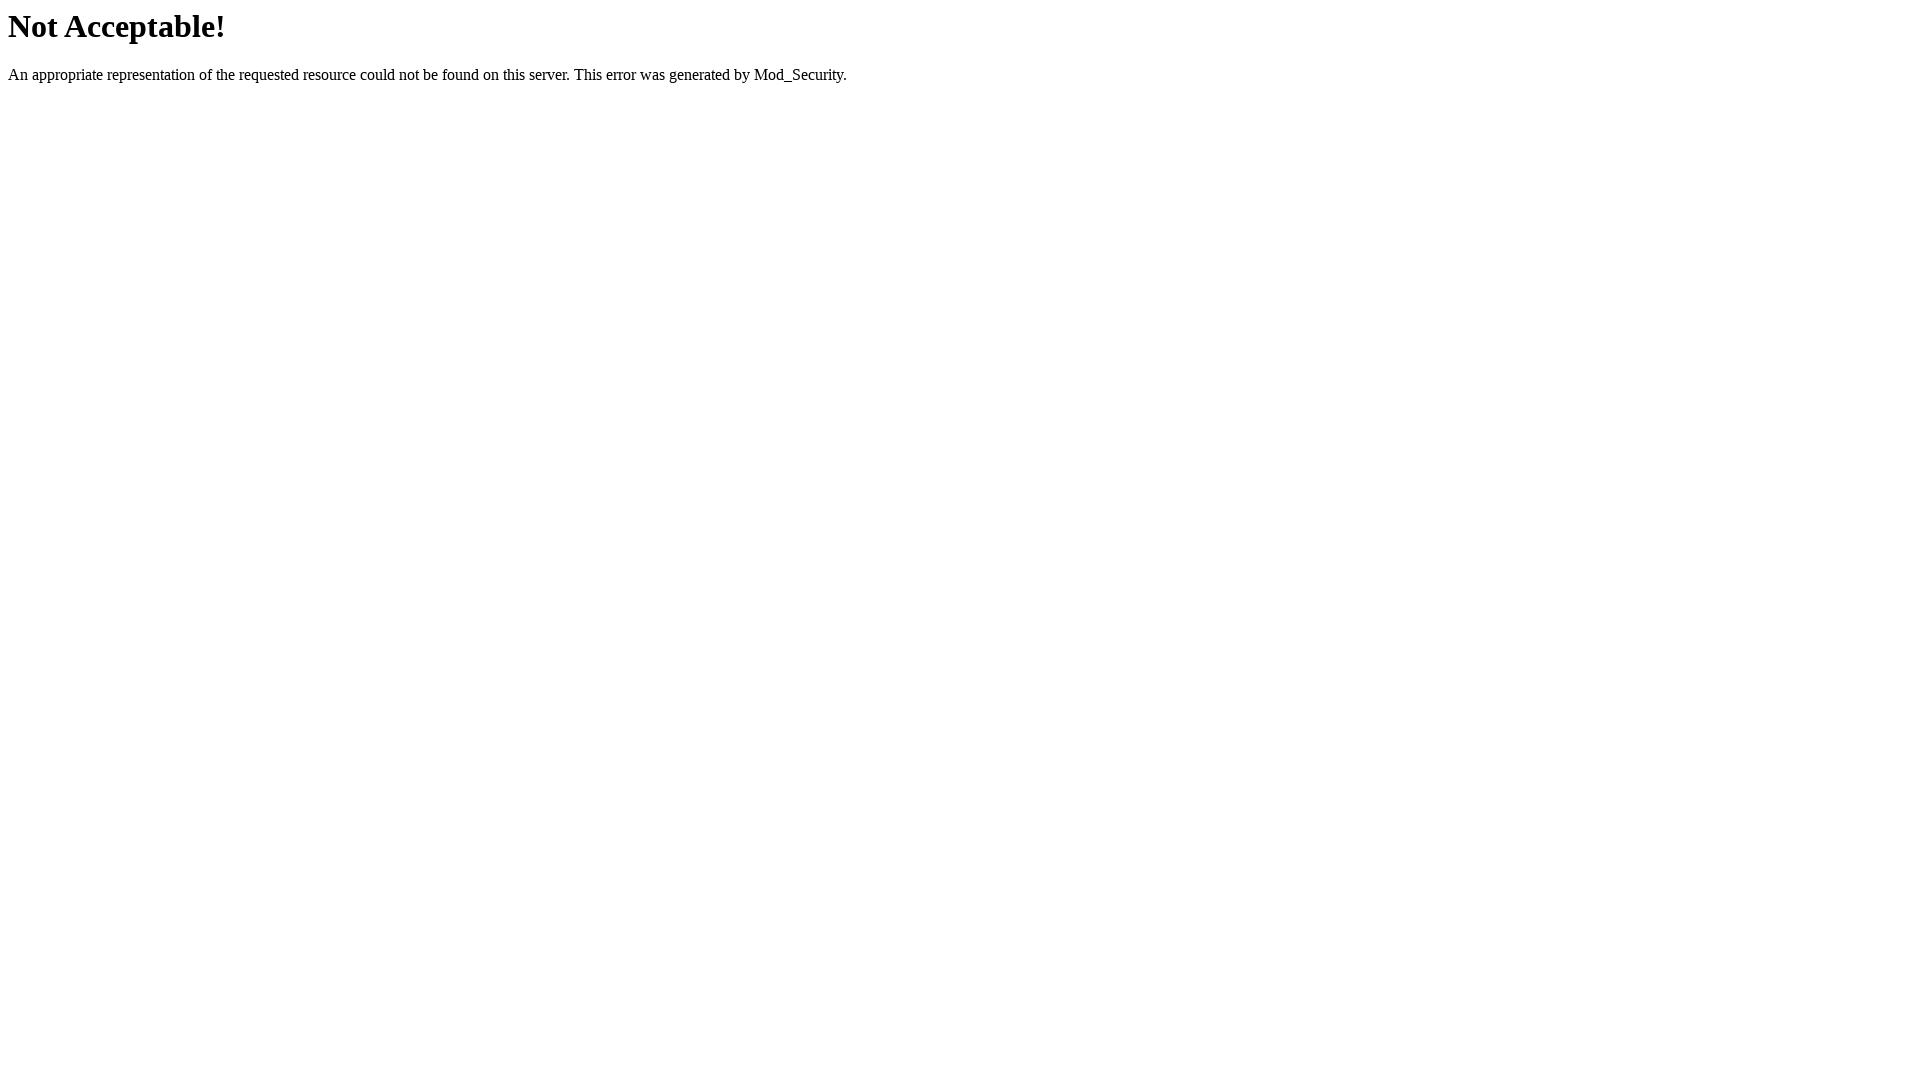

Retrieved page title: Not Acceptable!
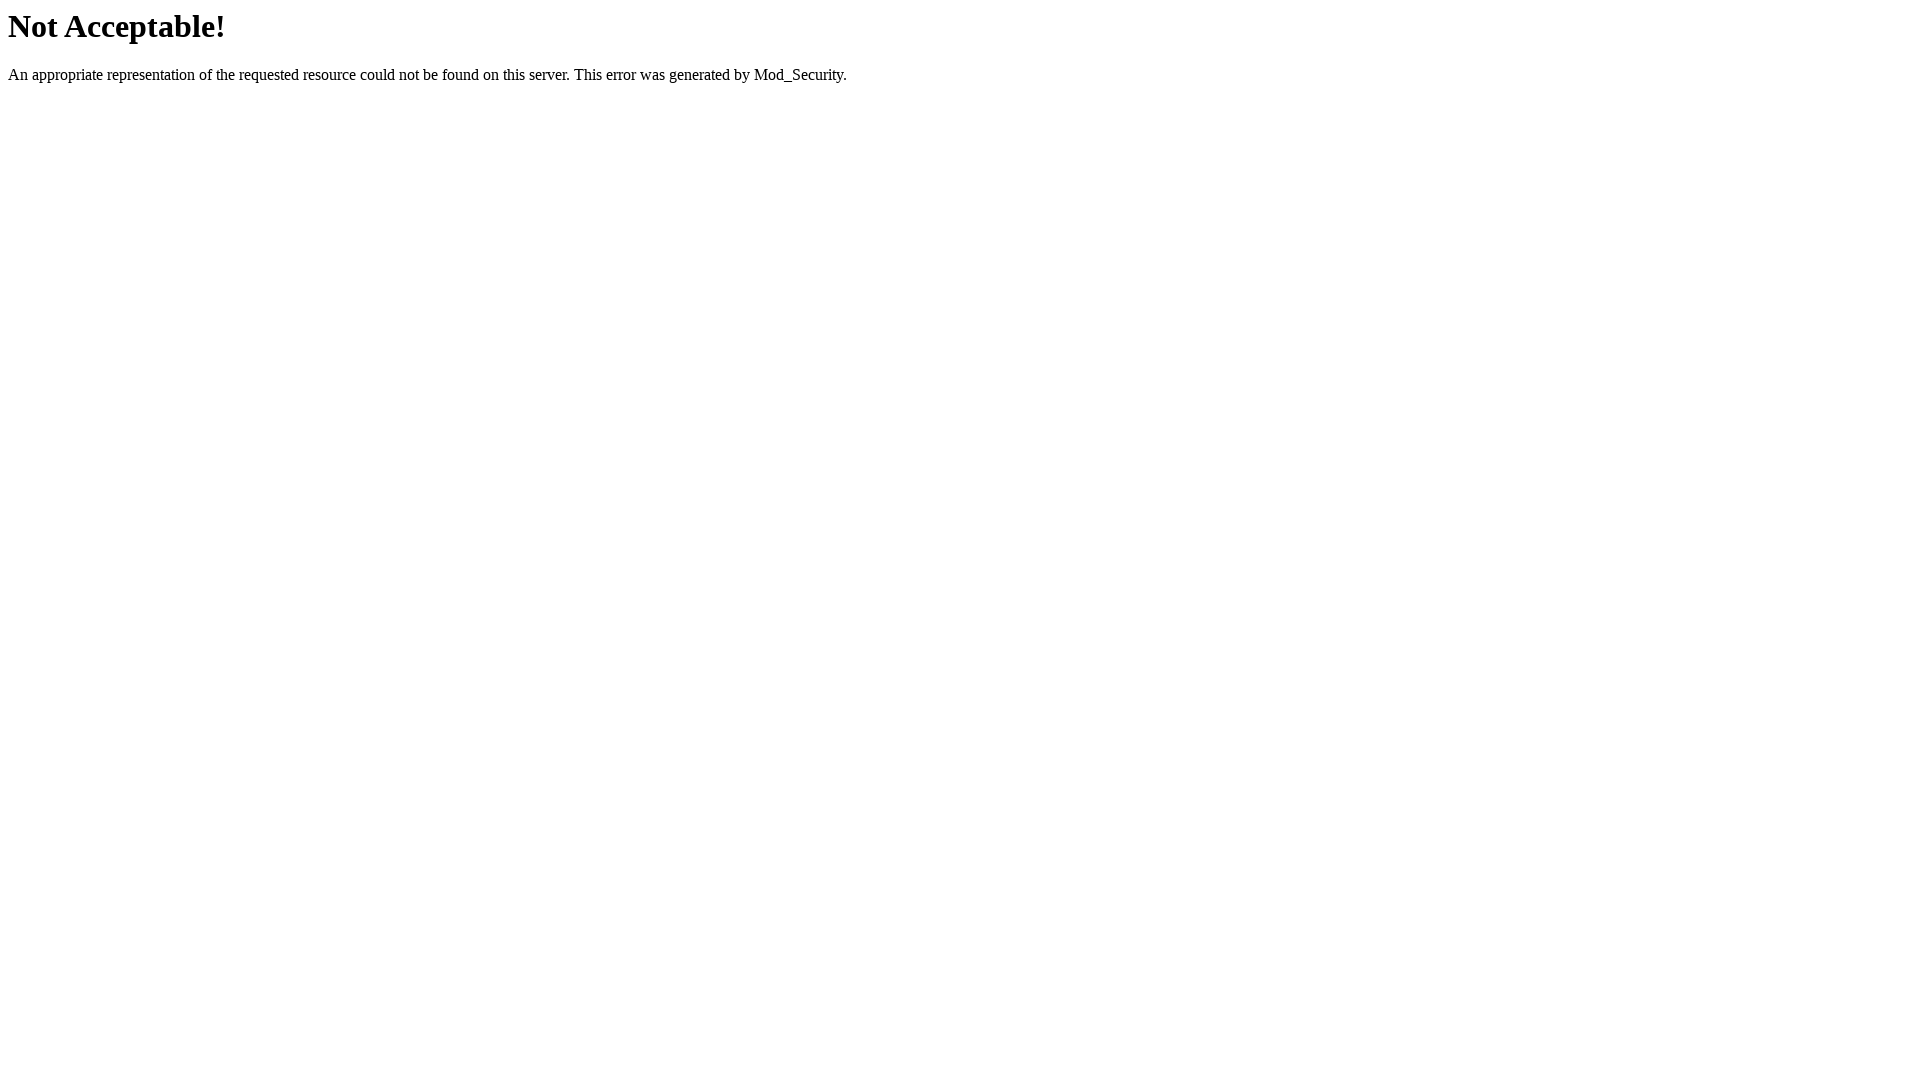

Waited for page to reach domcontentloaded state
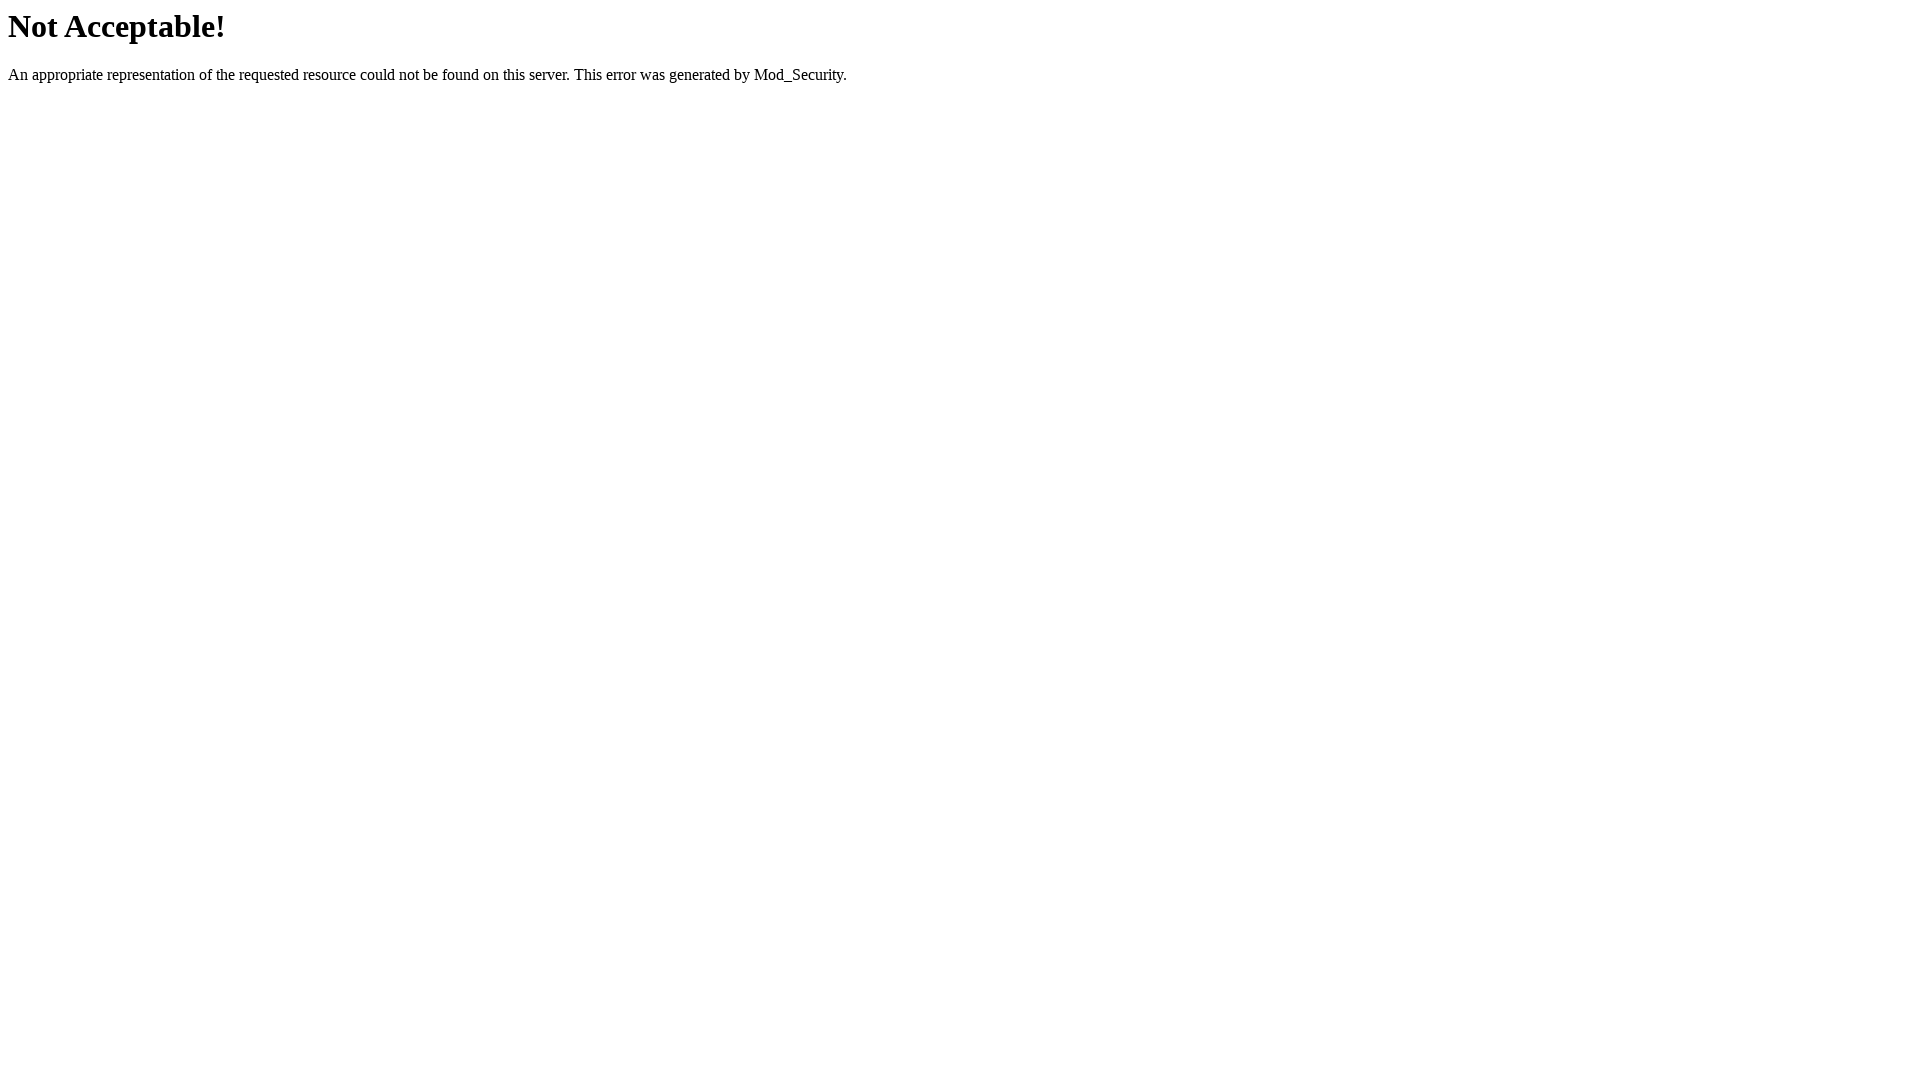

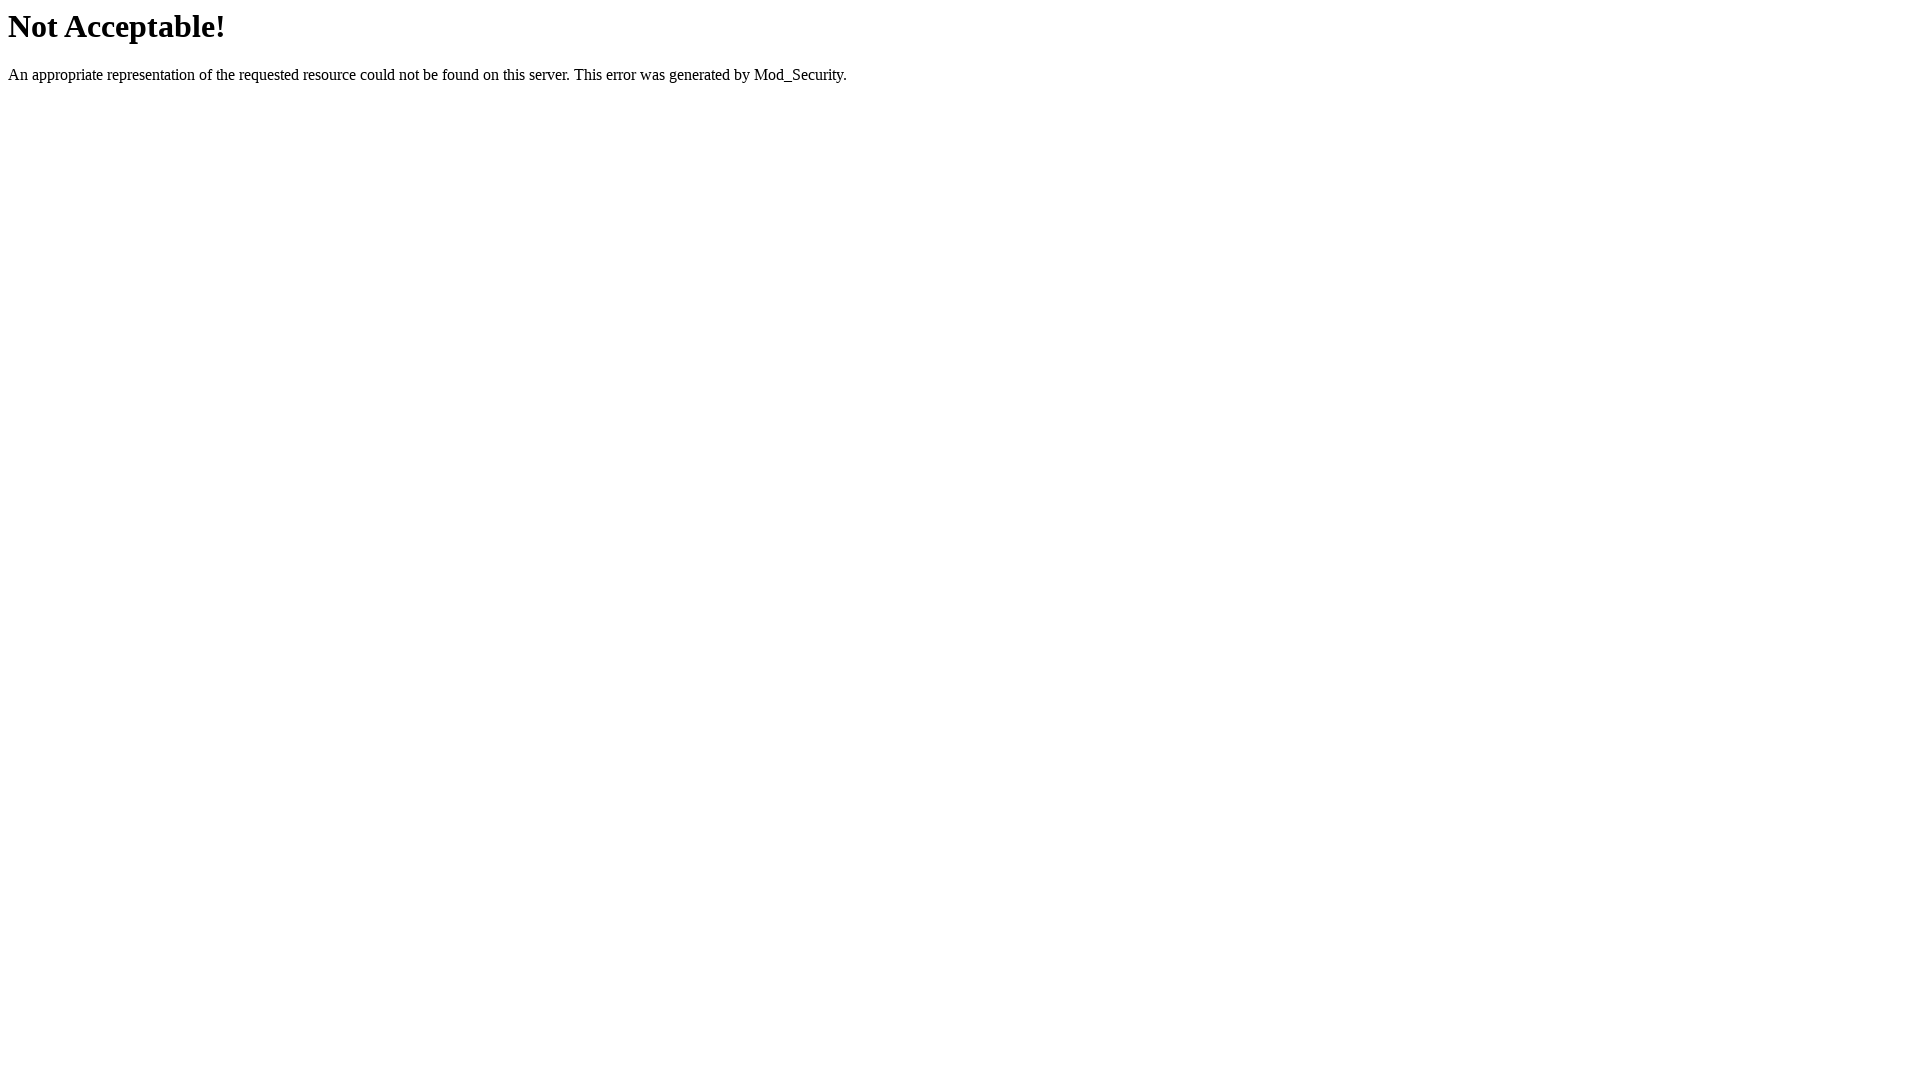